Performs drag and drop by offset position from draggable element to target location

Starting URL: https://crossbrowsertesting.github.io/drag-and-drop

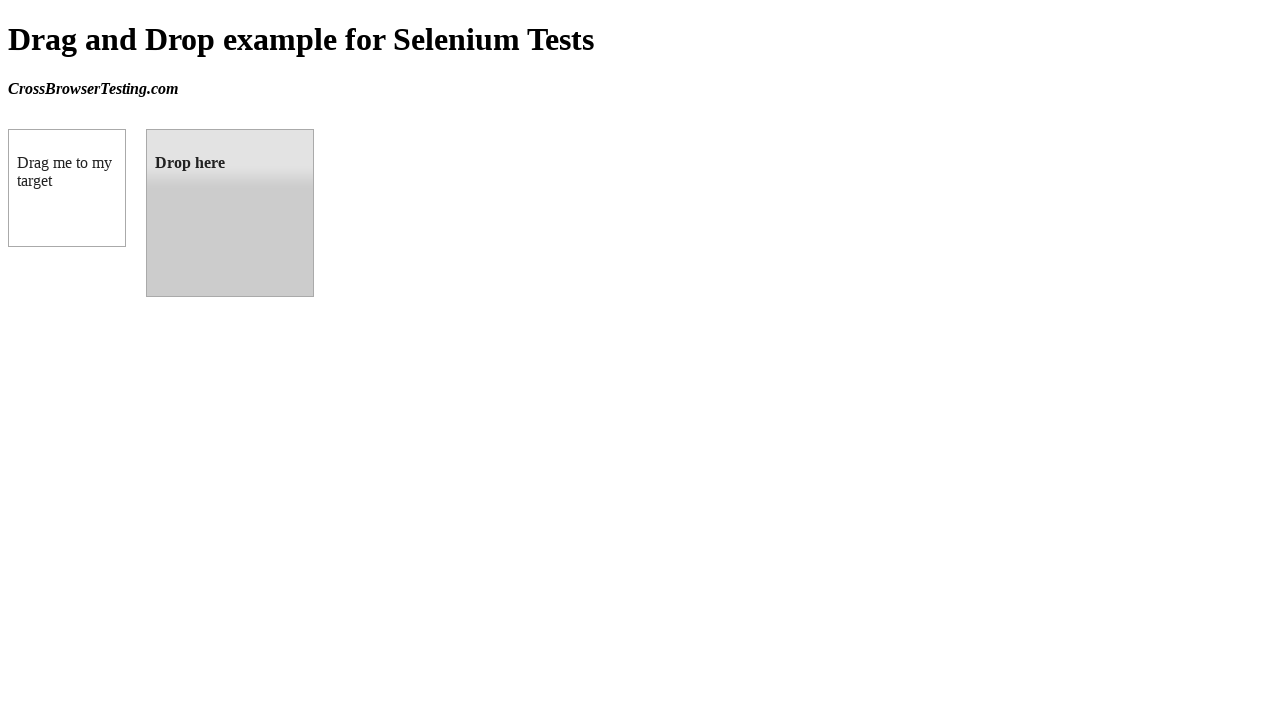

Located draggable element
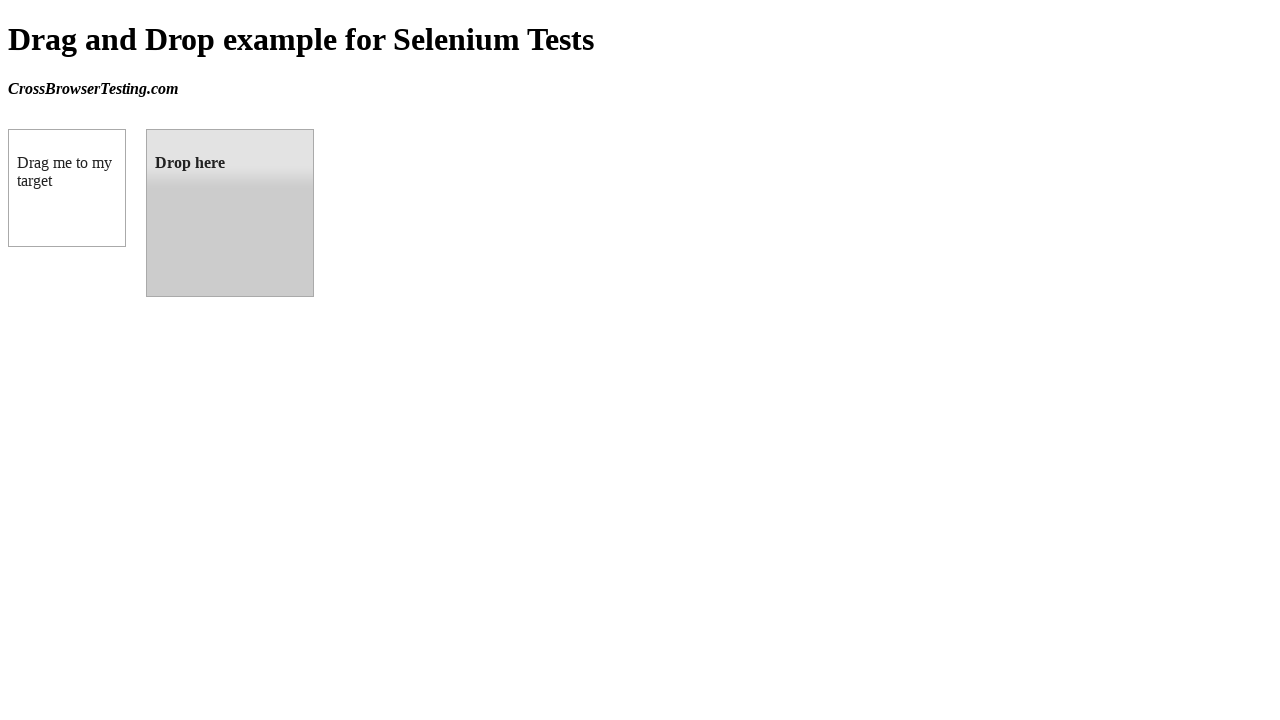

Located droppable target element
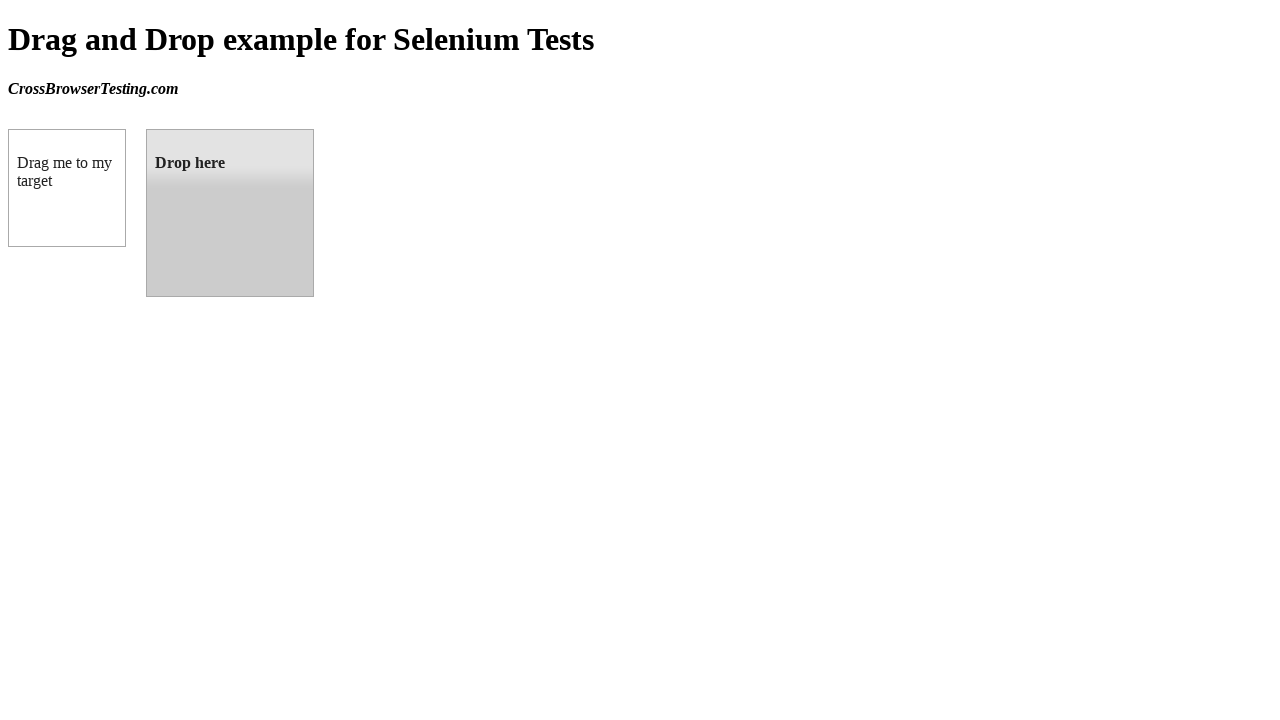

Retrieved target element bounding box position
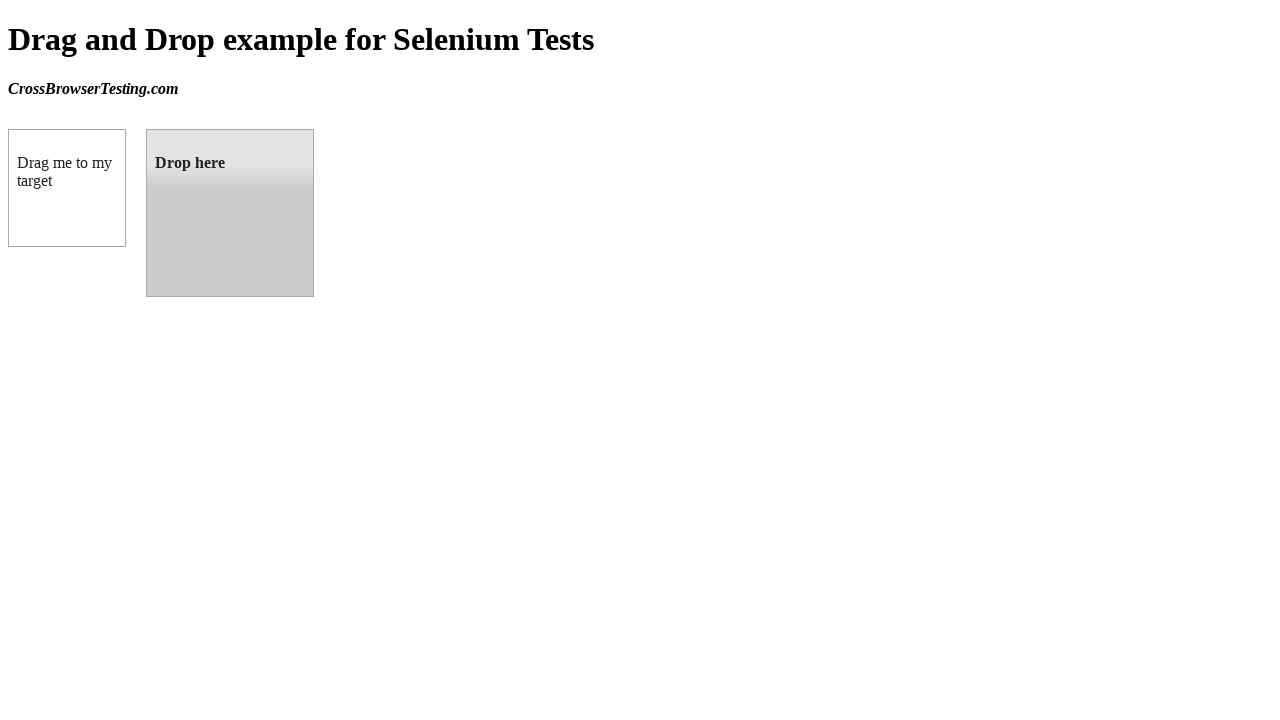

Performed drag and drop from draggable element to target location at (230, 213)
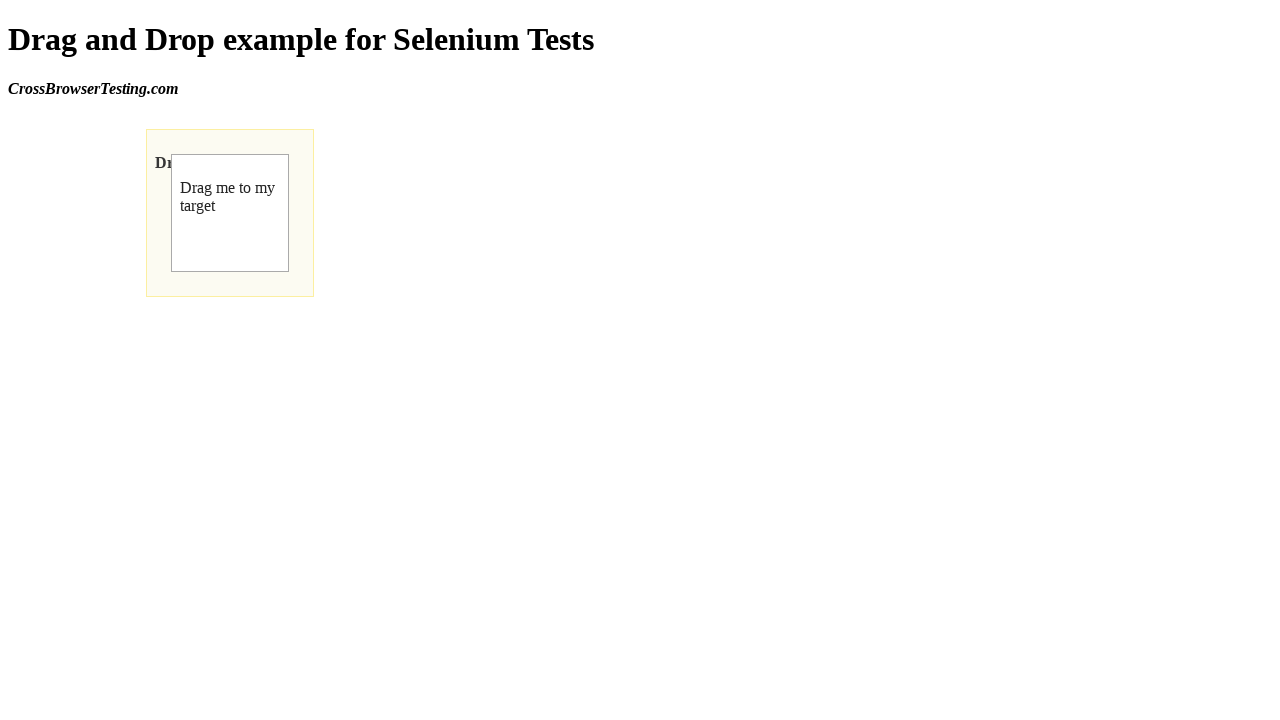

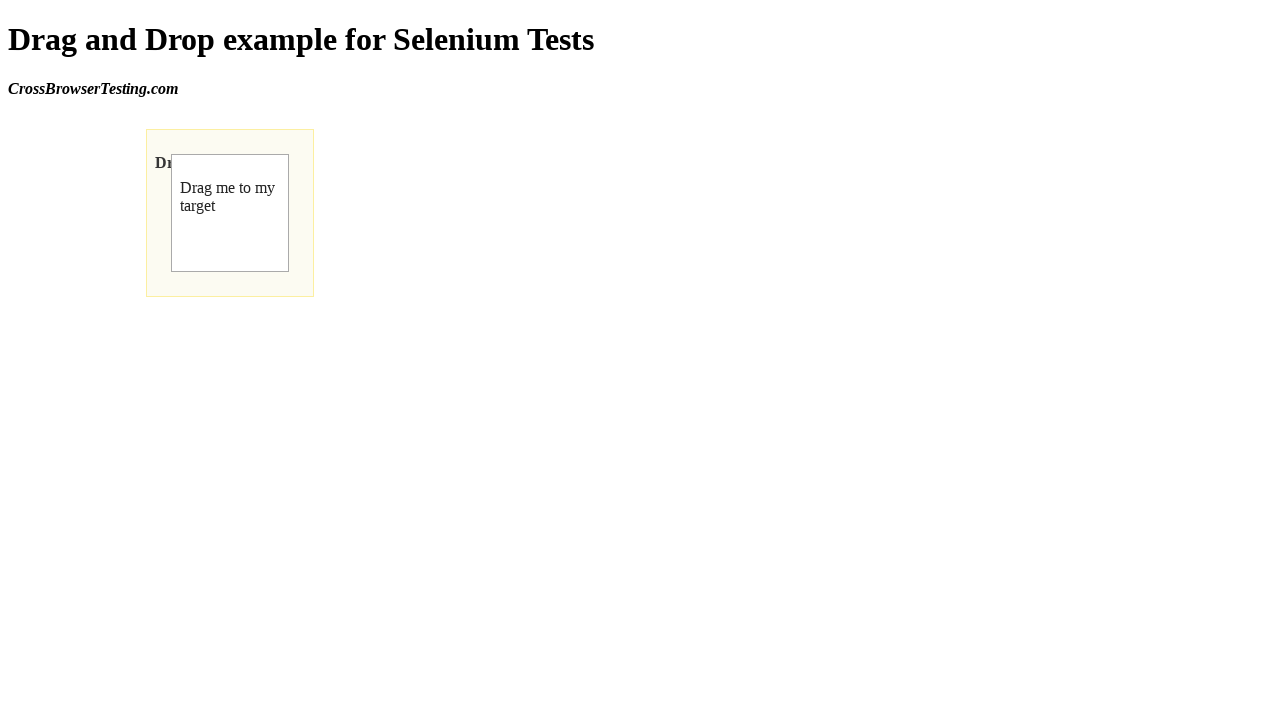